Navigates to an e-commerce site and adds multiple specific vegetable items (Cucumber, Brocolli, Beetroot) to the shopping cart by matching product names and clicking their add to cart buttons

Starting URL: https://rahulshettyacademy.com/seleniumPractise/

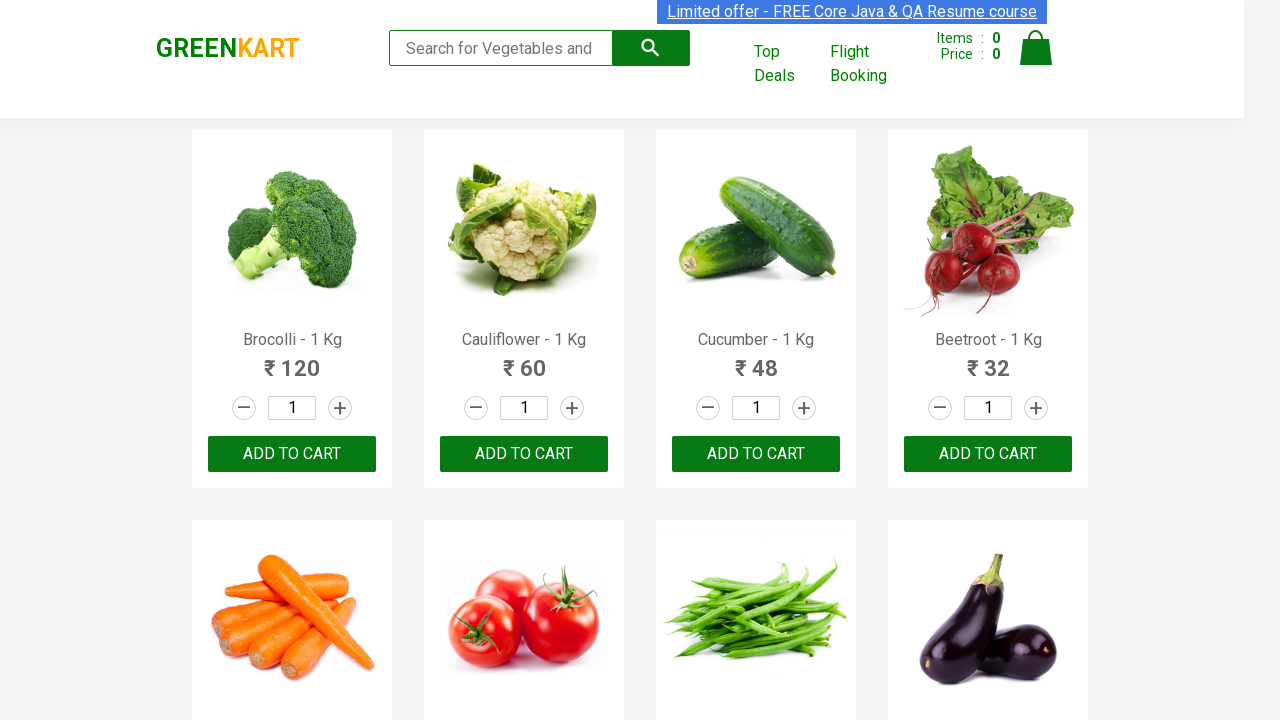

Waited for product names to load on the page
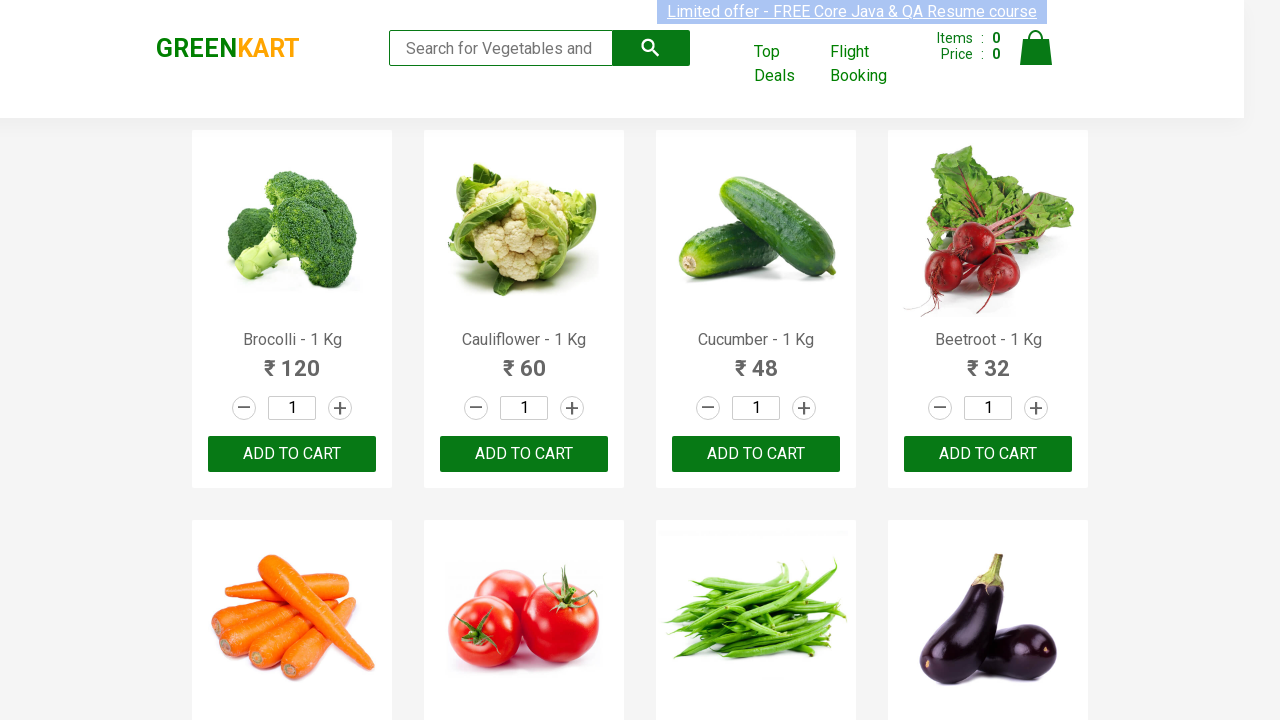

Retrieved all product name elements from the page
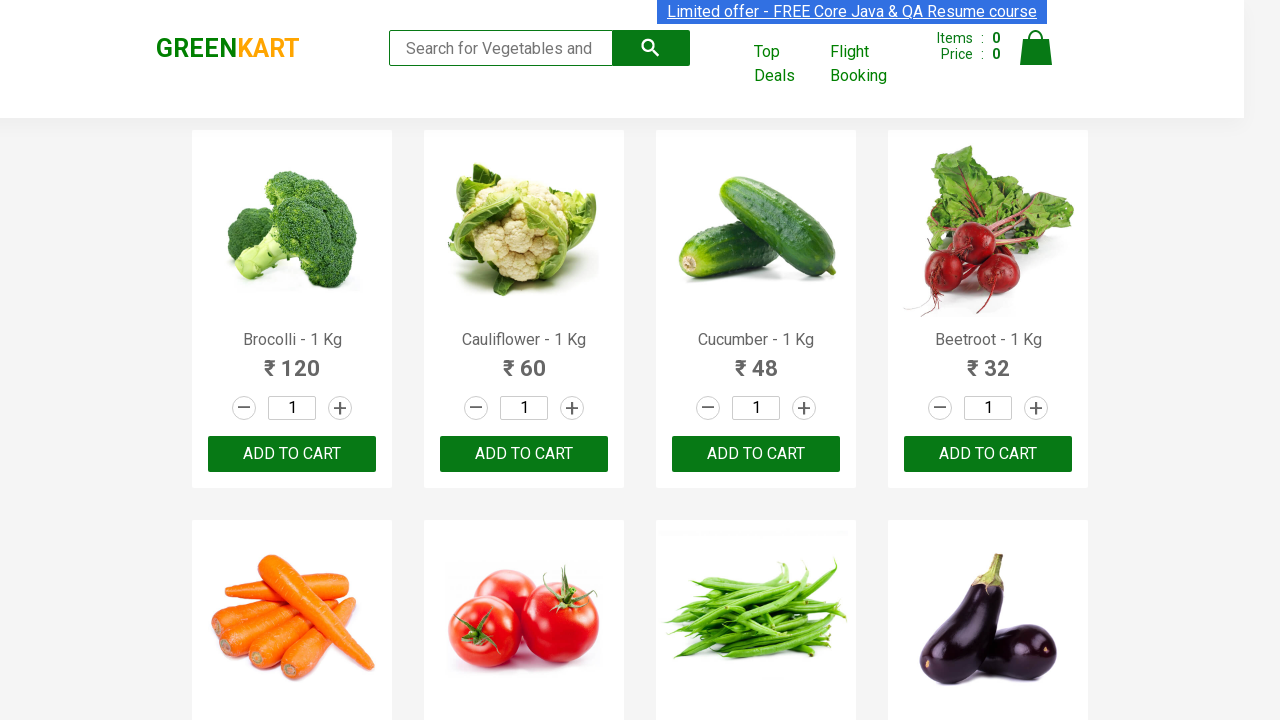

Extracted and formatted product name: 'Brocolli'
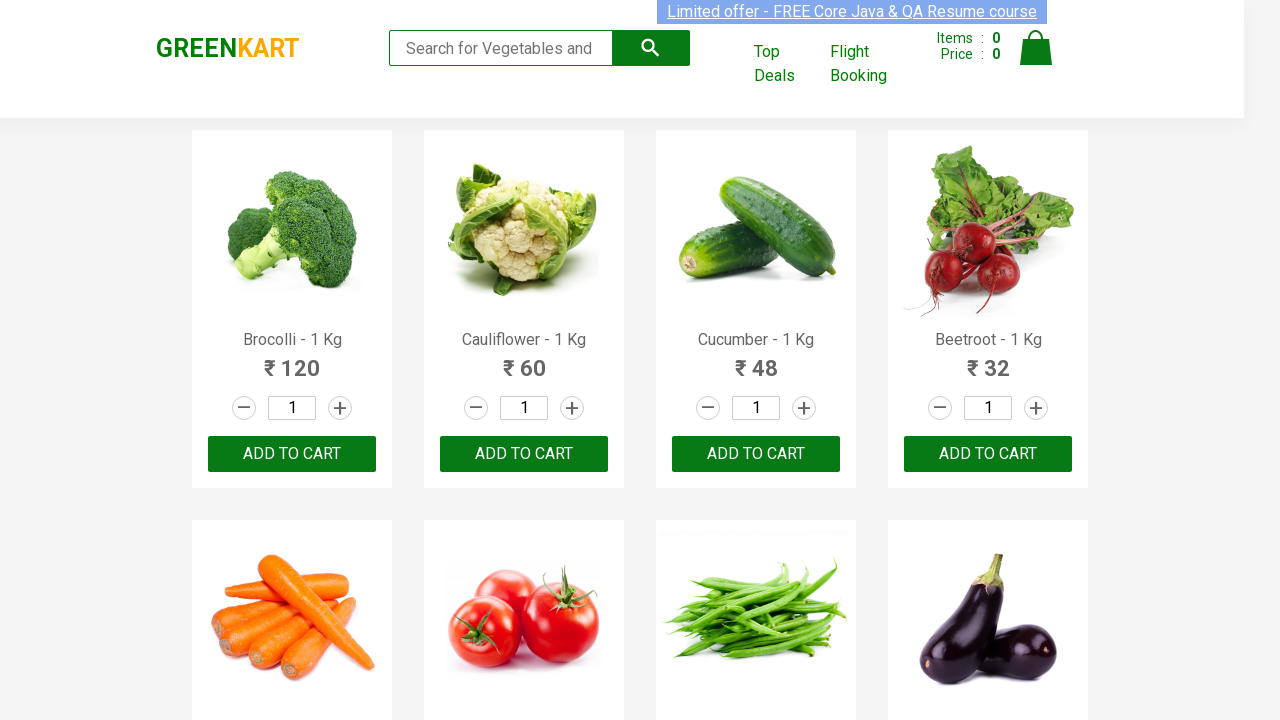

Clicked 'Add to Cart' button for Brocolli
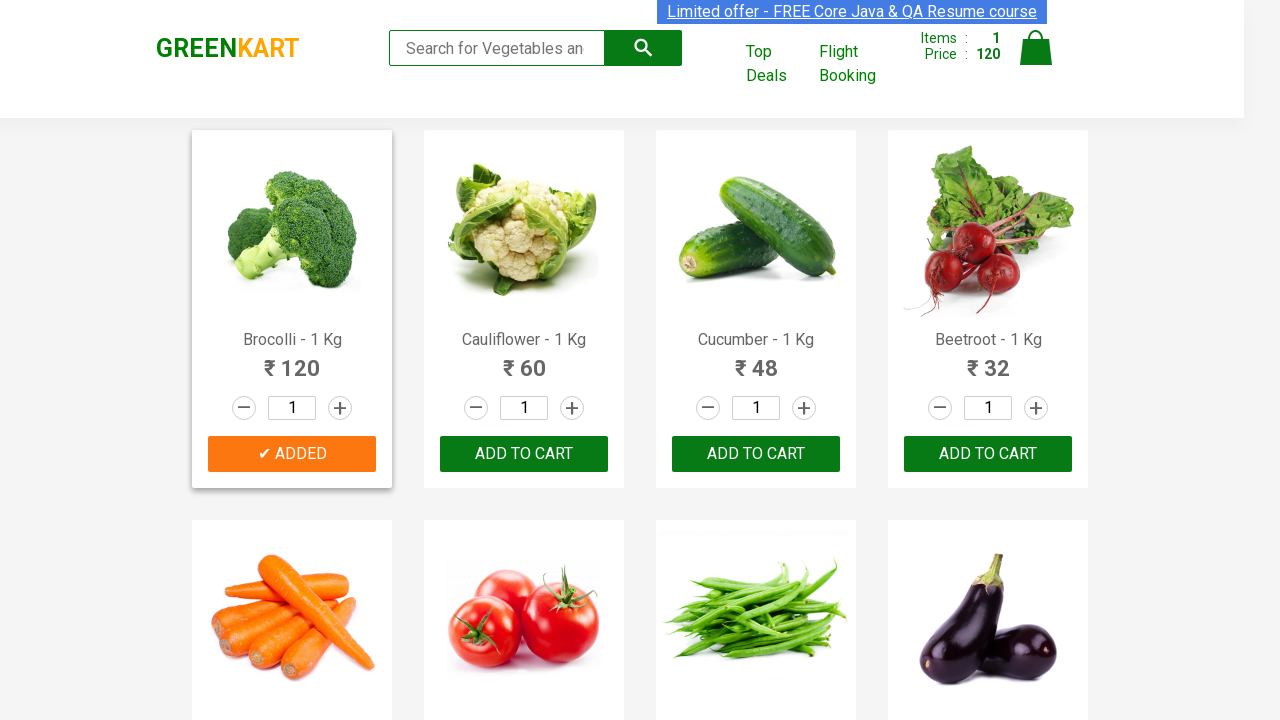

Extracted and formatted product name: 'Cauliflower'
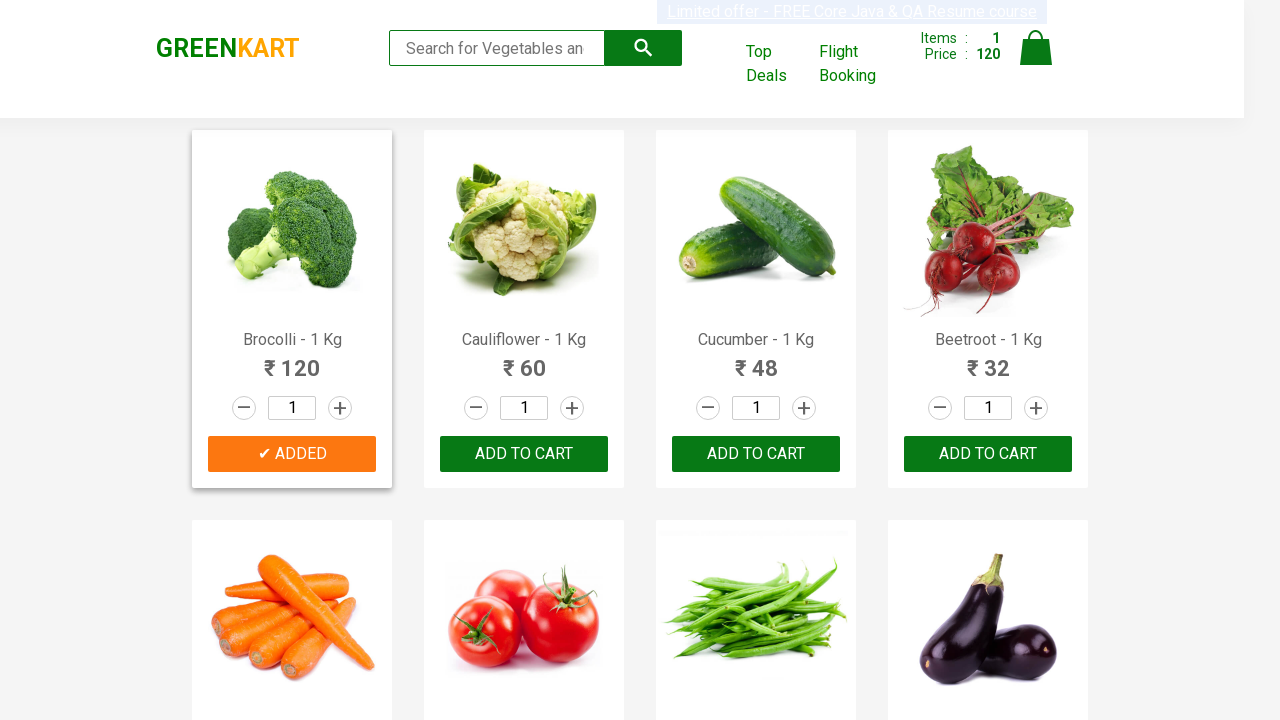

Extracted and formatted product name: 'Cucumber'
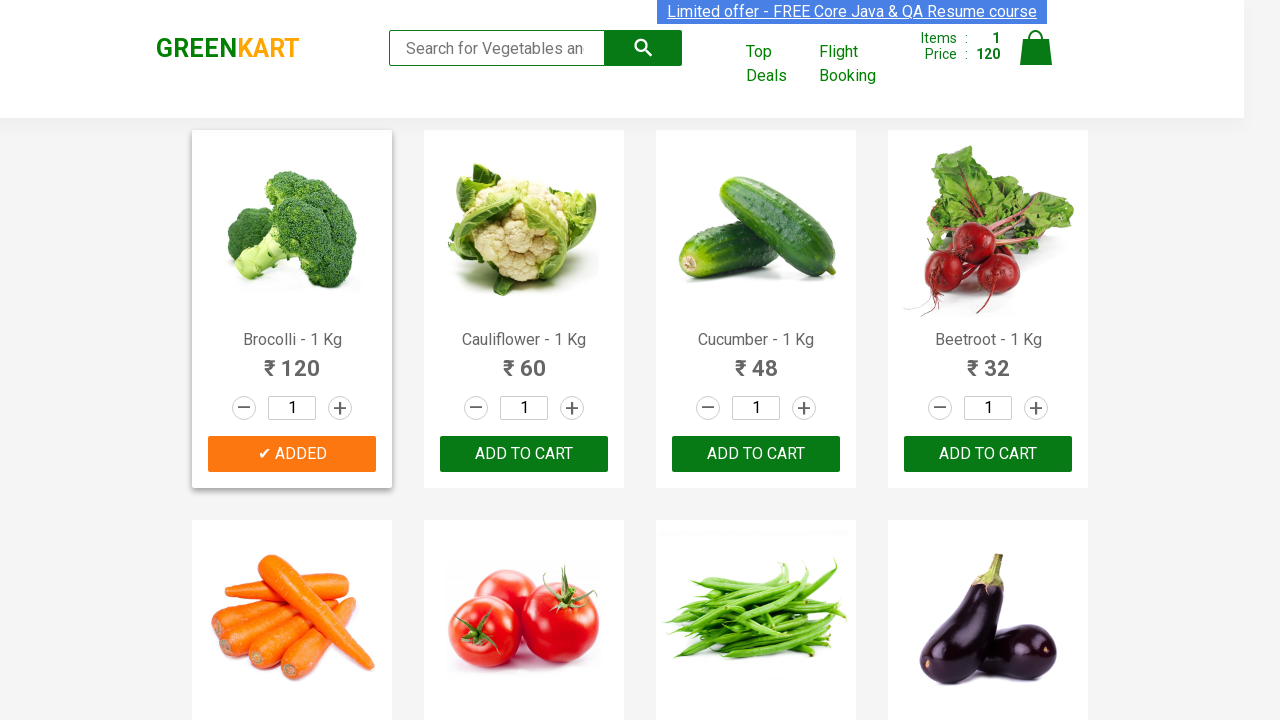

Clicked 'Add to Cart' button for Cucumber
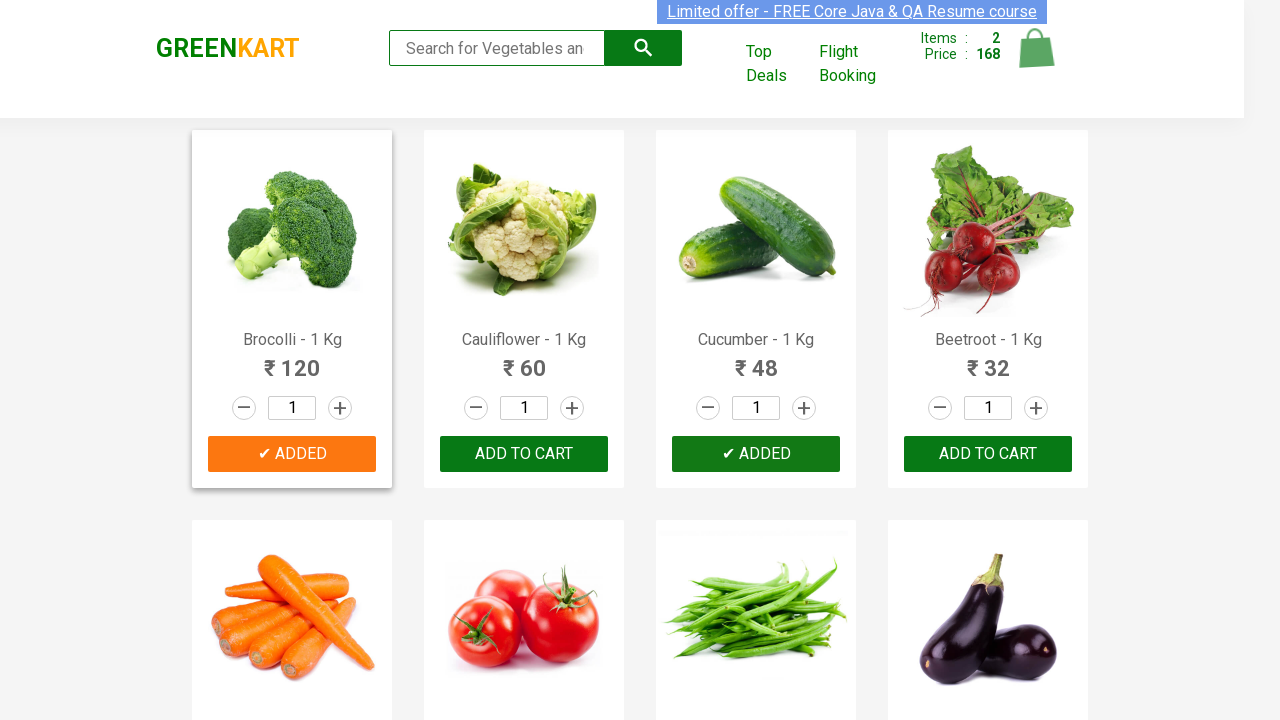

Extracted and formatted product name: 'Beetroot'
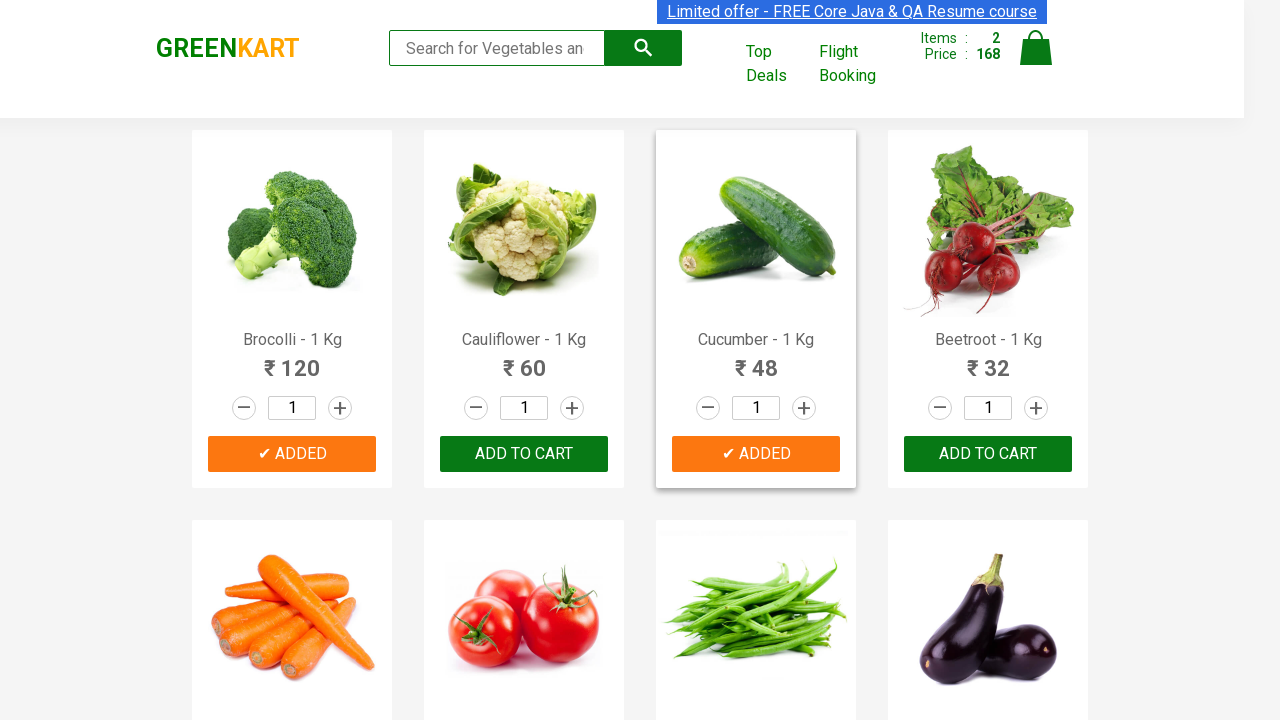

Clicked 'Add to Cart' button for Beetroot
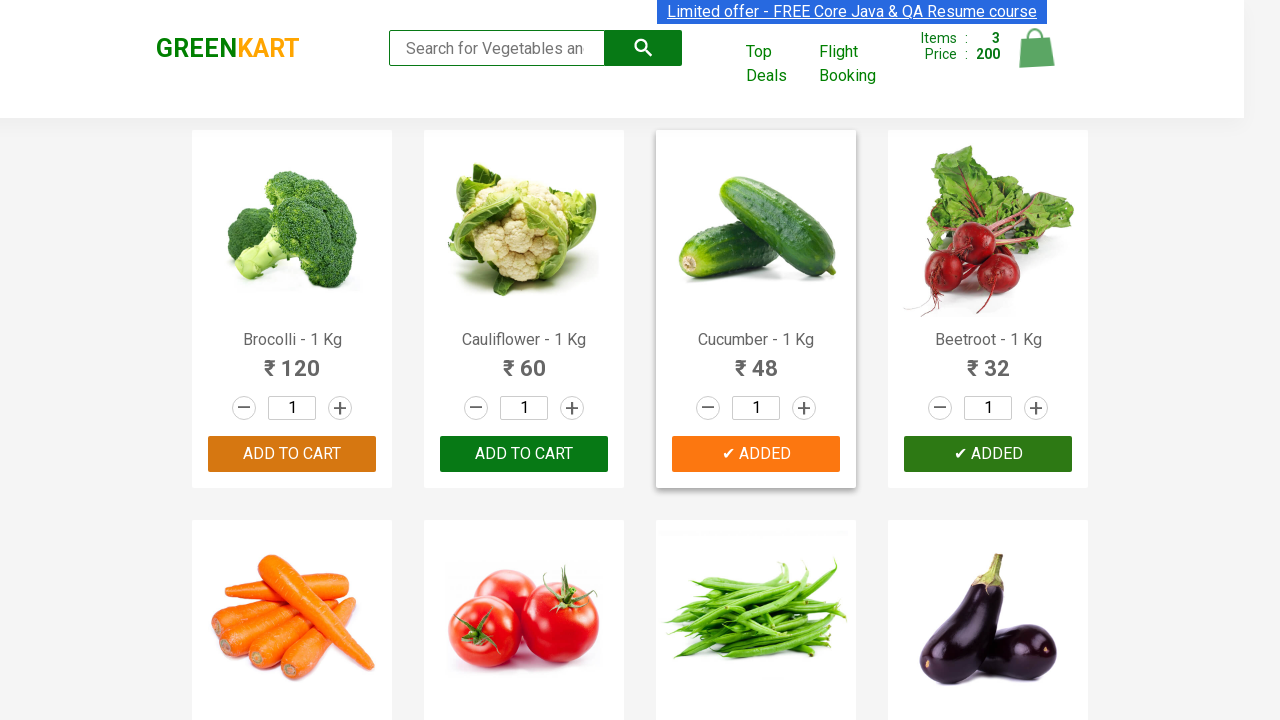

All 3 items have been added to cart - stopping search
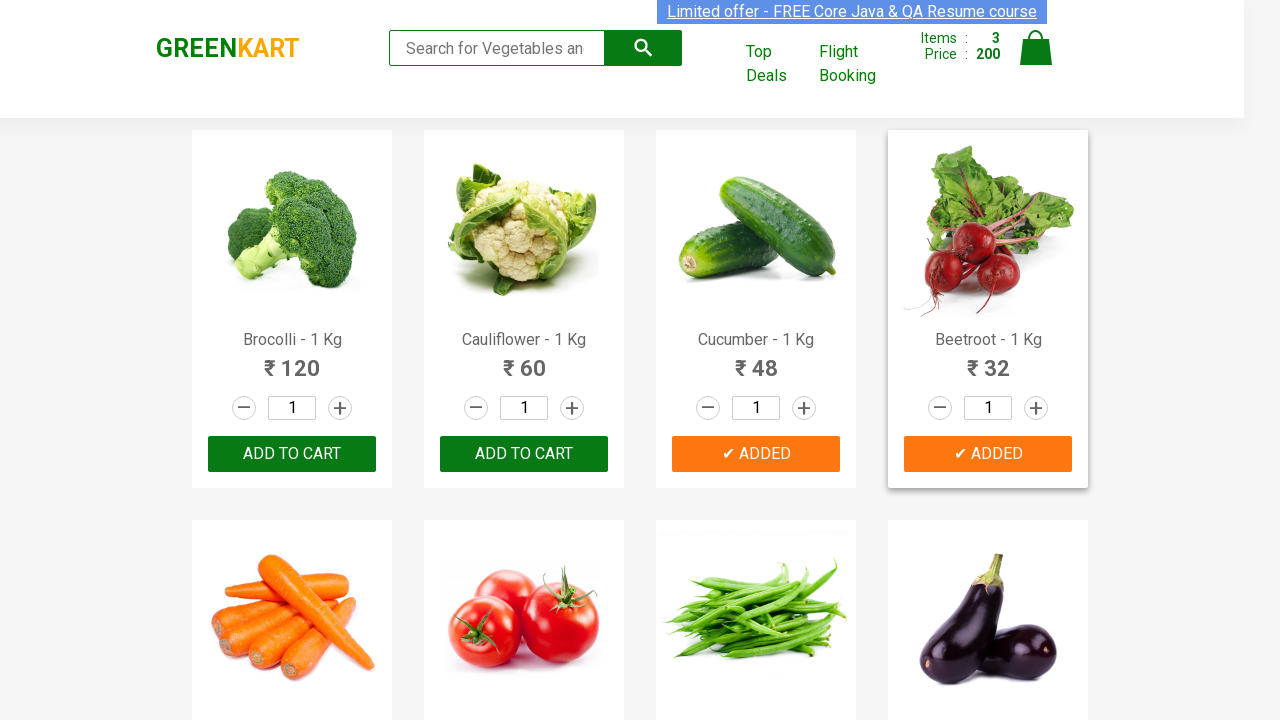

Waited 2 seconds for page to update after adding items
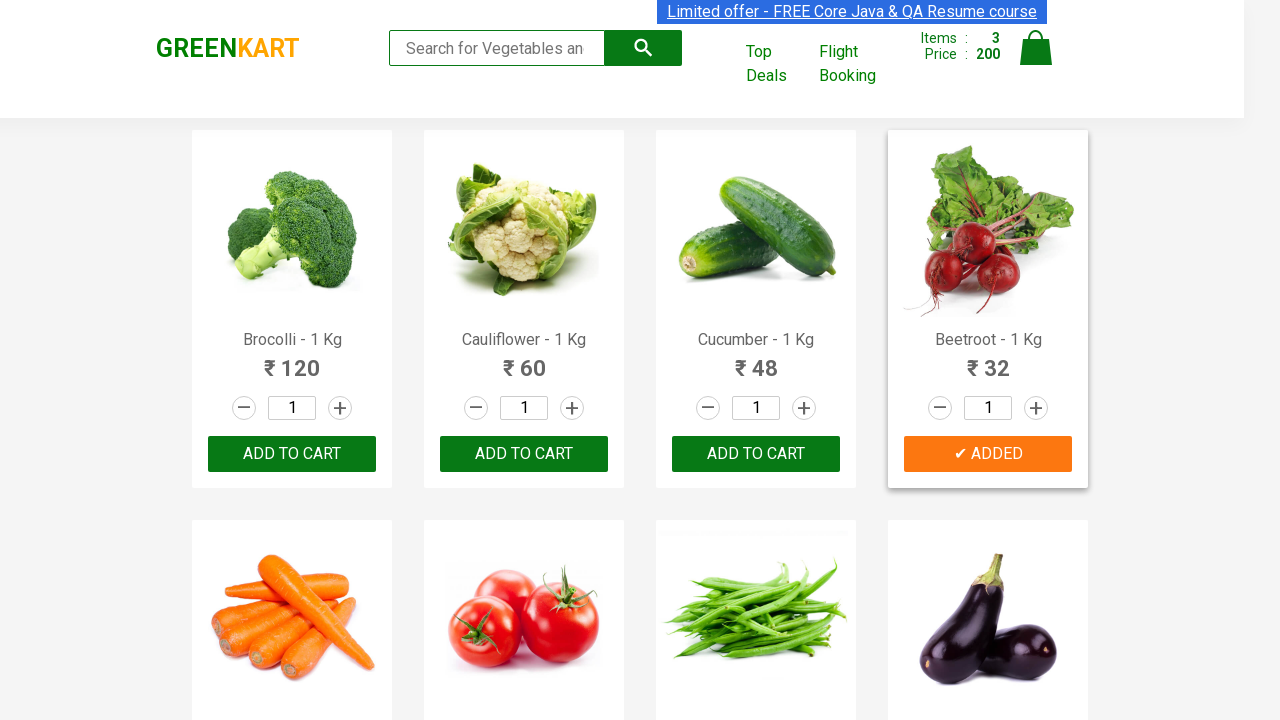

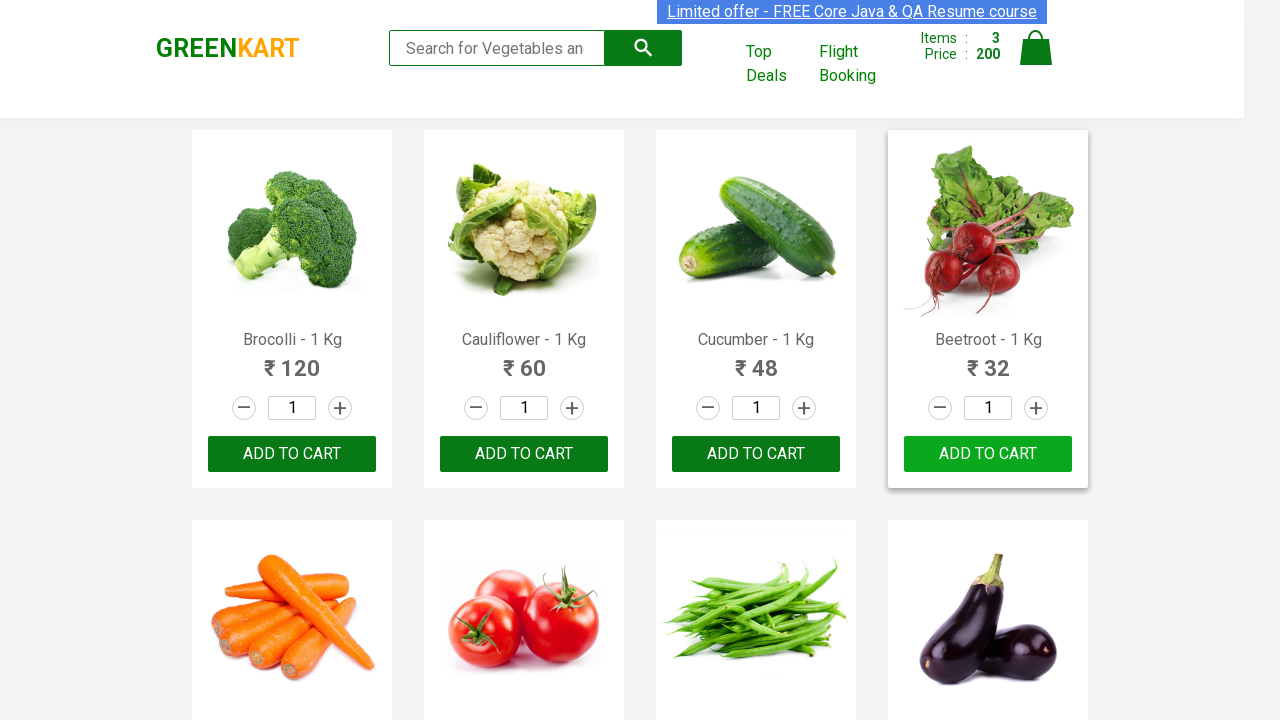